Navigates to Semantic UI table documentation page and extracts text from a specific table cell using XPath to locate elements relative to an error-styled row

Starting URL: https://semantic-ui.com/collections/table.html#error

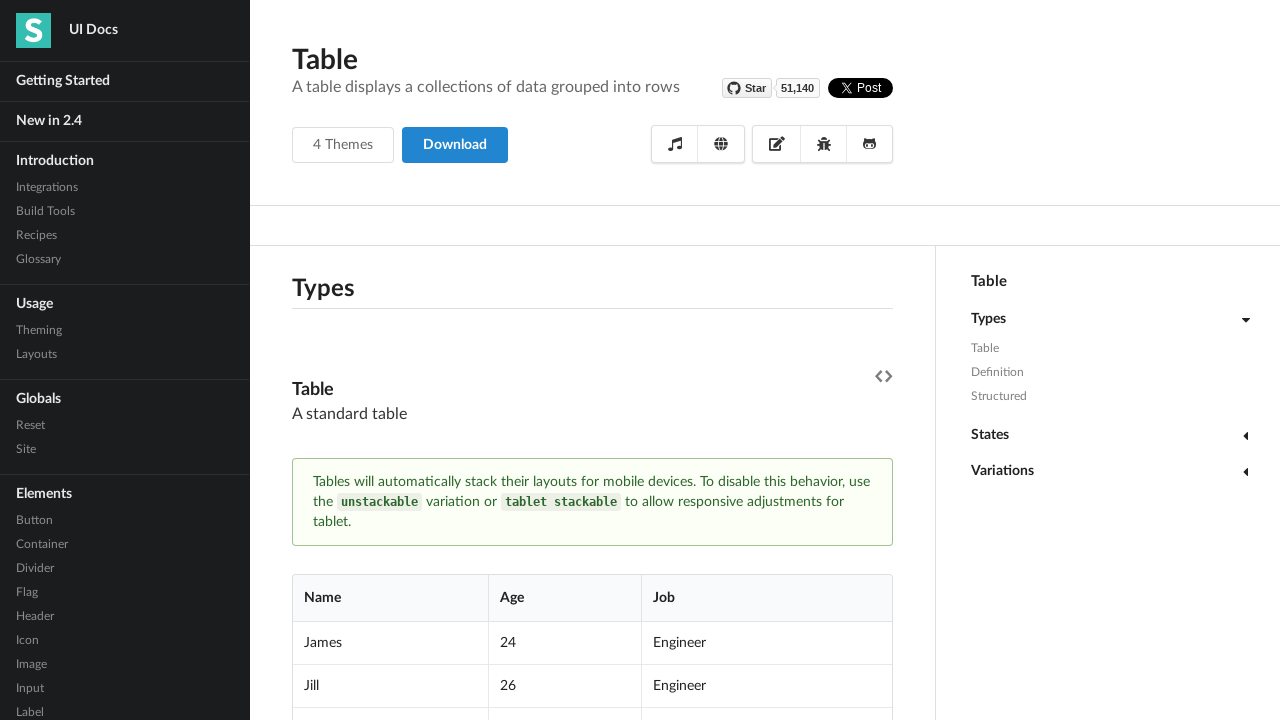

Navigated to Semantic UI table documentation page at error section
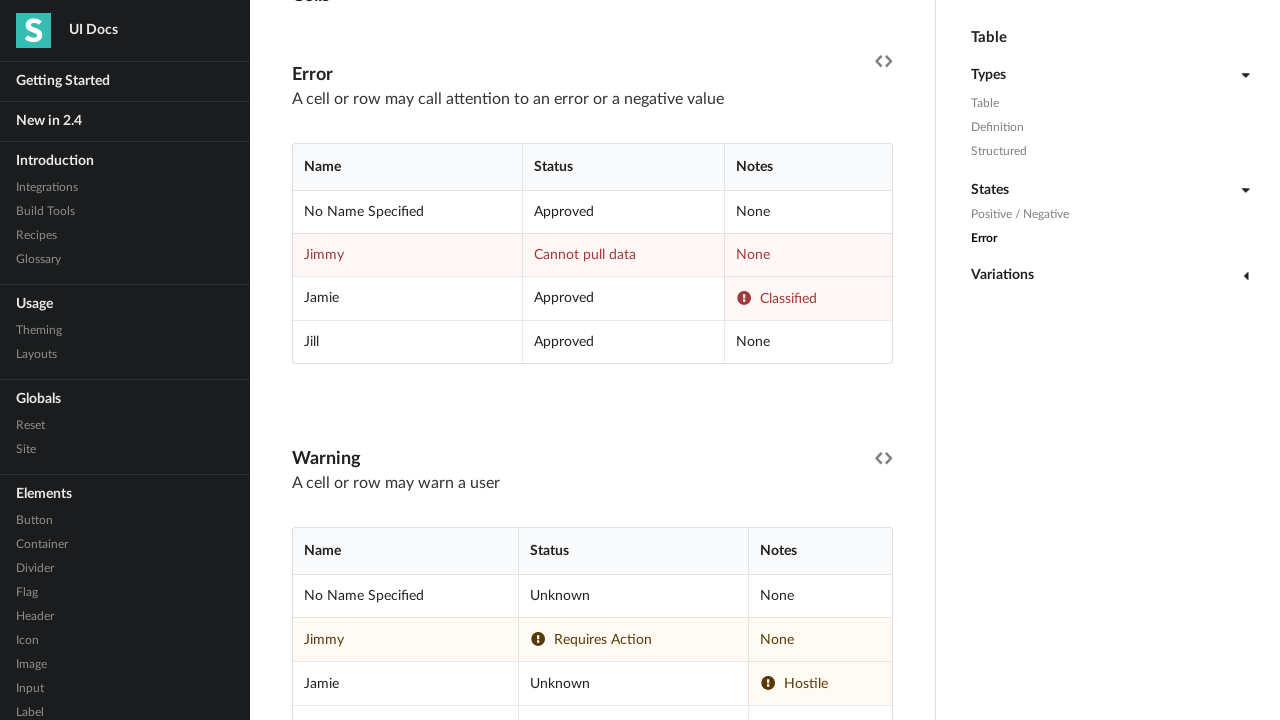

Error-styled table element became visible
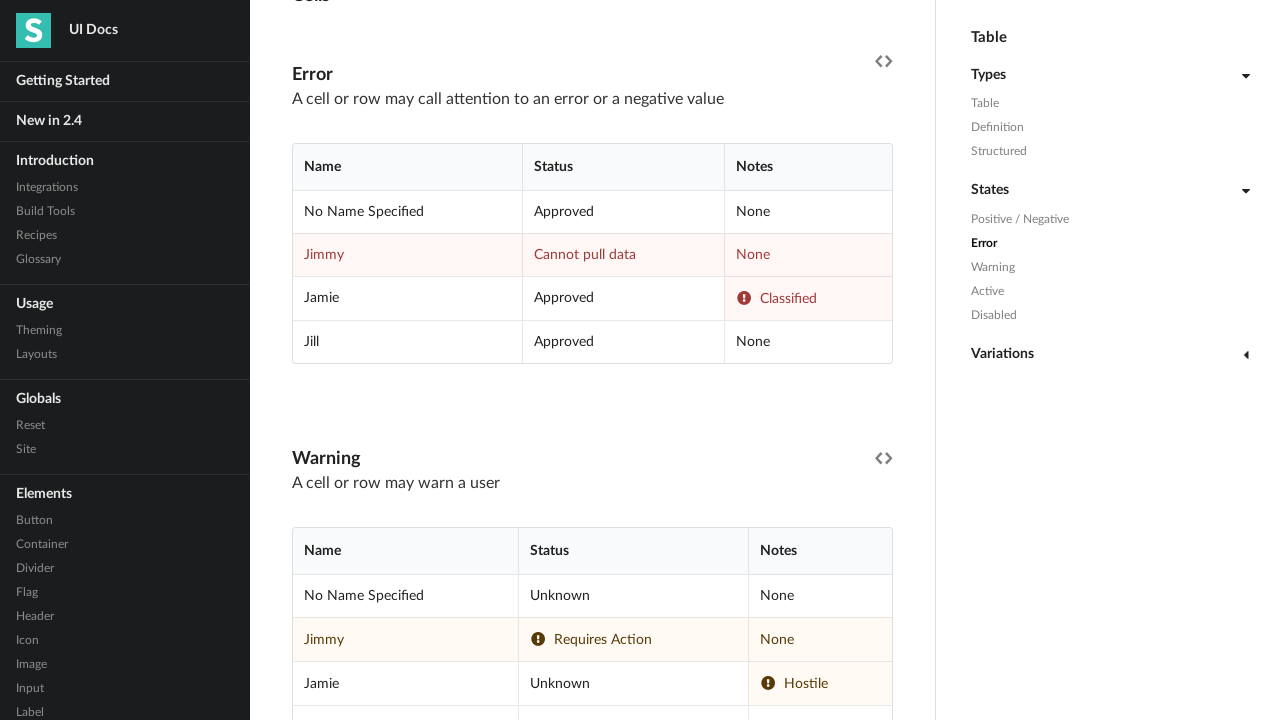

Extracted text from table cell using XPath relative to error row: 'Jamie'
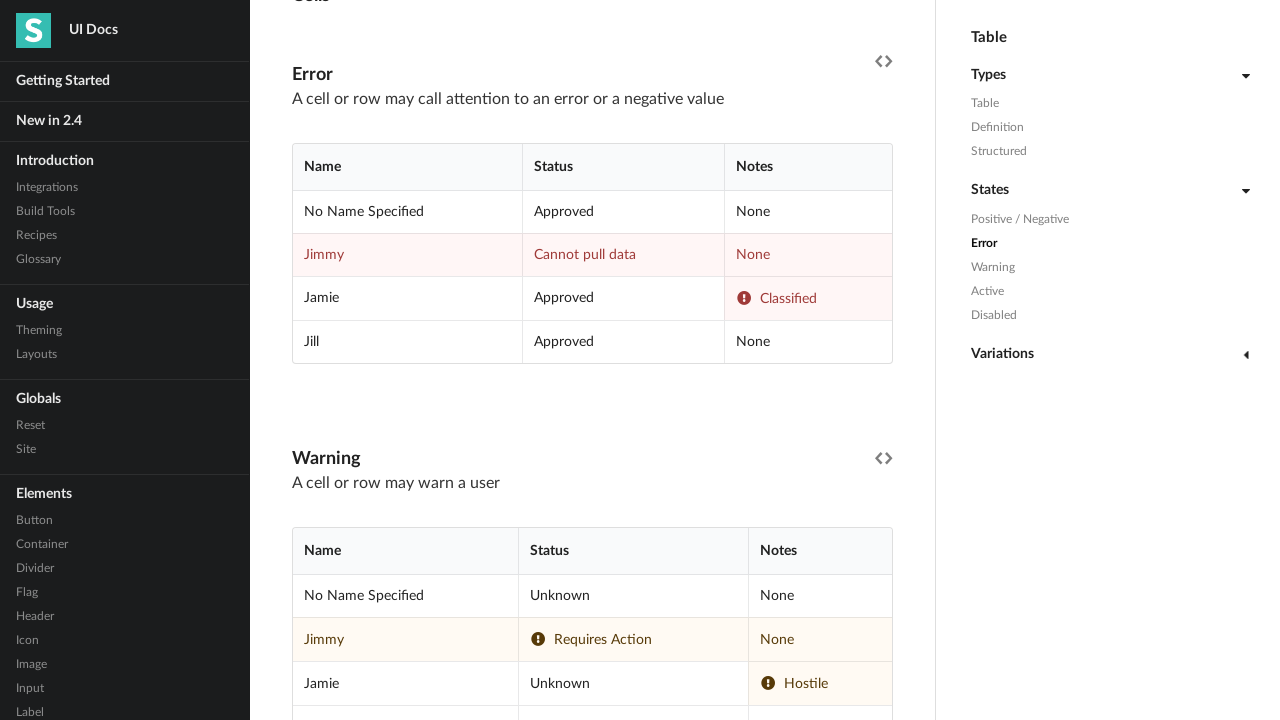

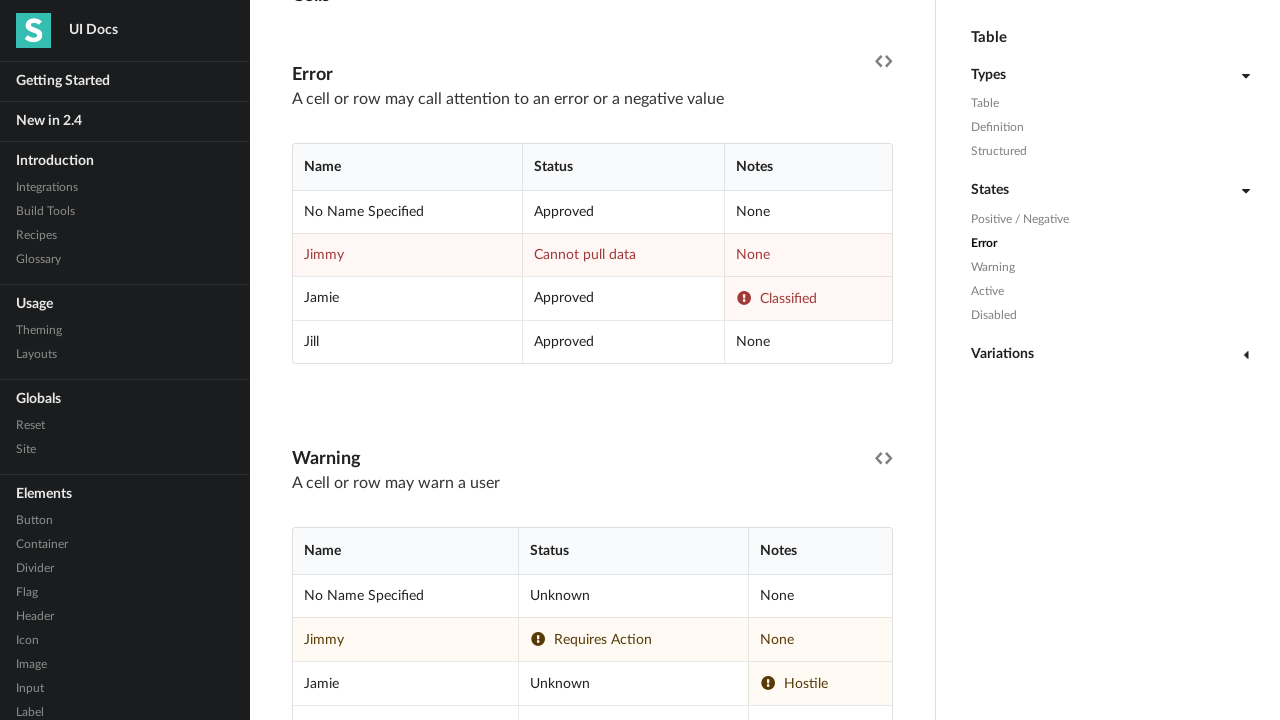